Tests a form submission by filling in first name and last name fields, then clicking the submit button

Starting URL: https://trytestingthis.netlify.app/

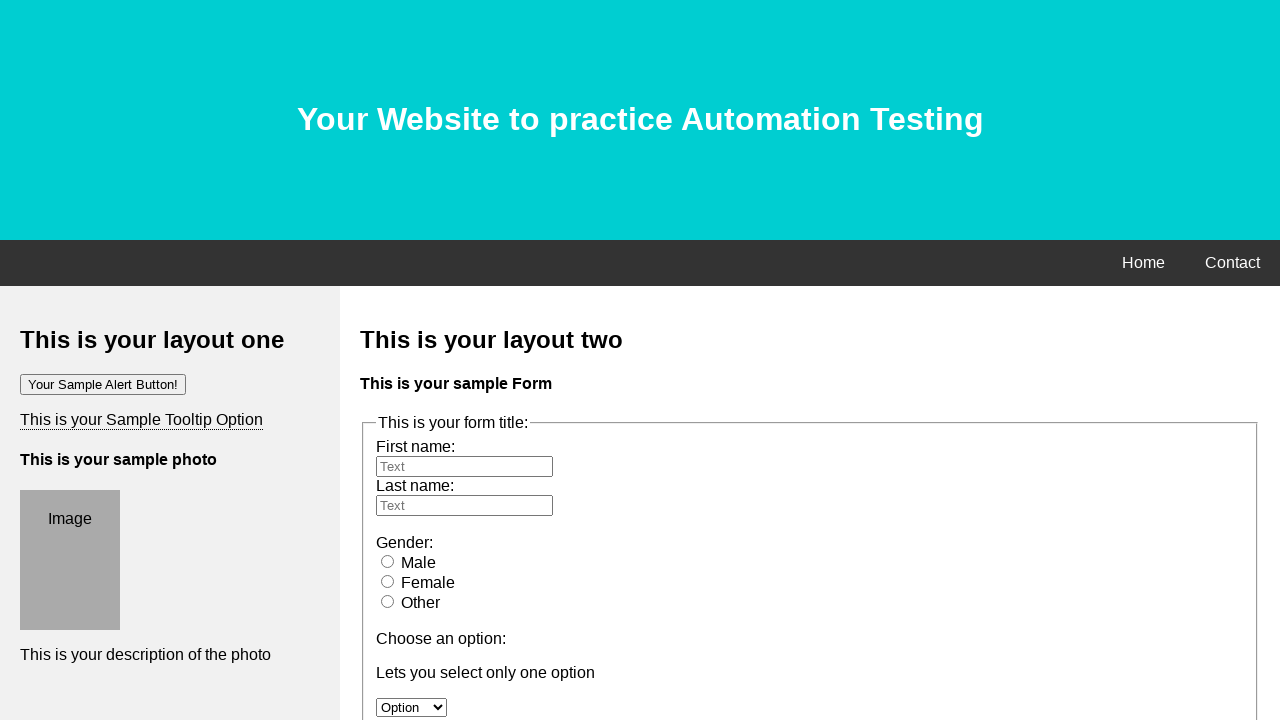

Filled first name field with 'vishnu' on #fname
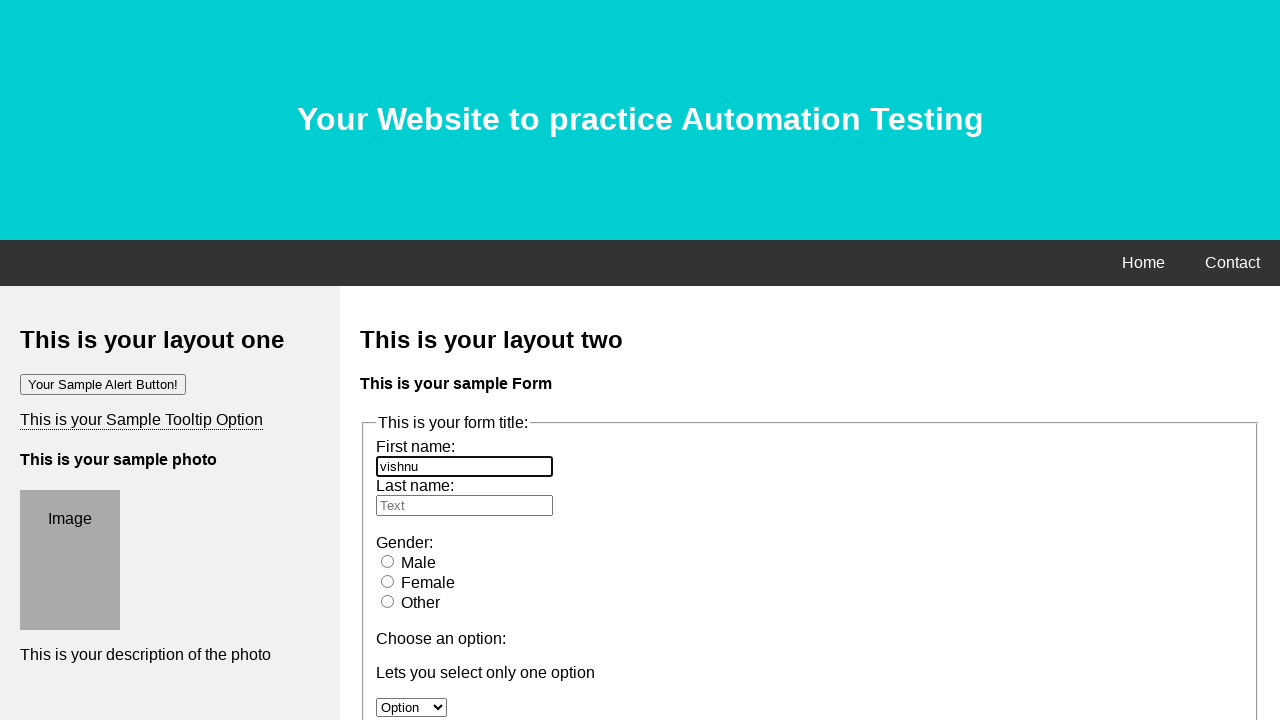

Filled last name field with 'vardan' on #lname
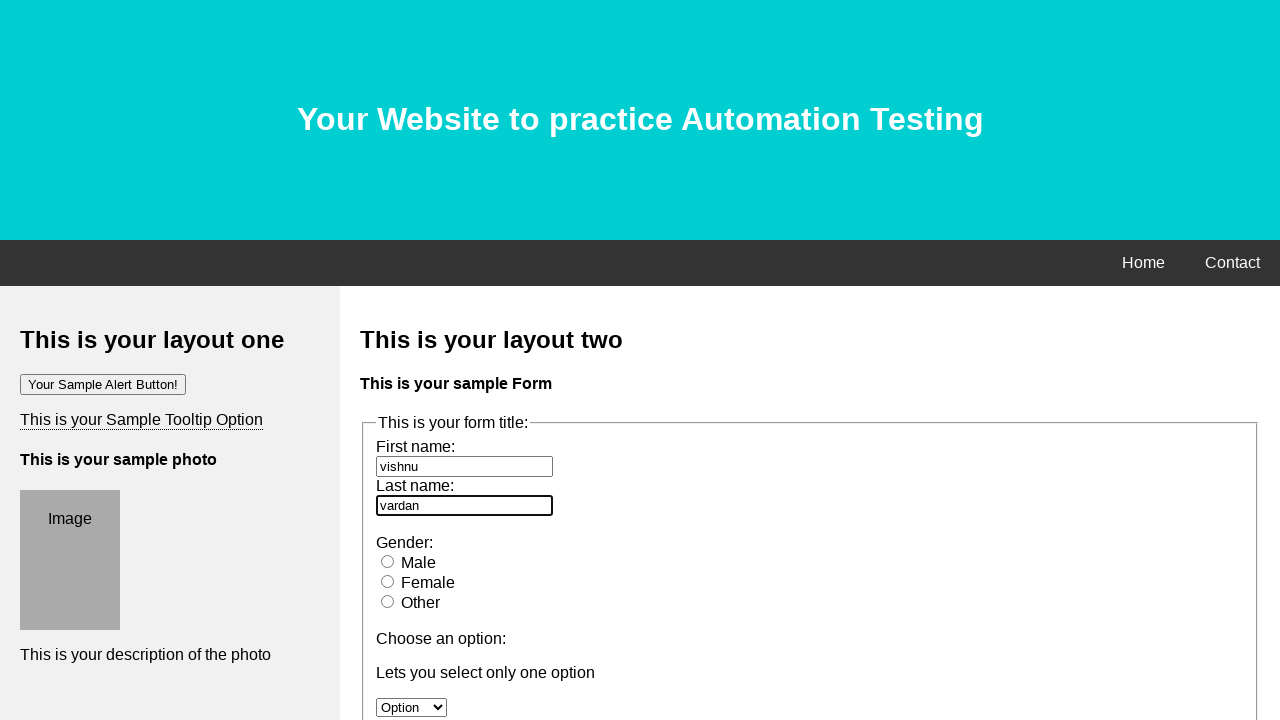

Clicked the submit button to submit the form at (404, 361) on button.btn.btn-success
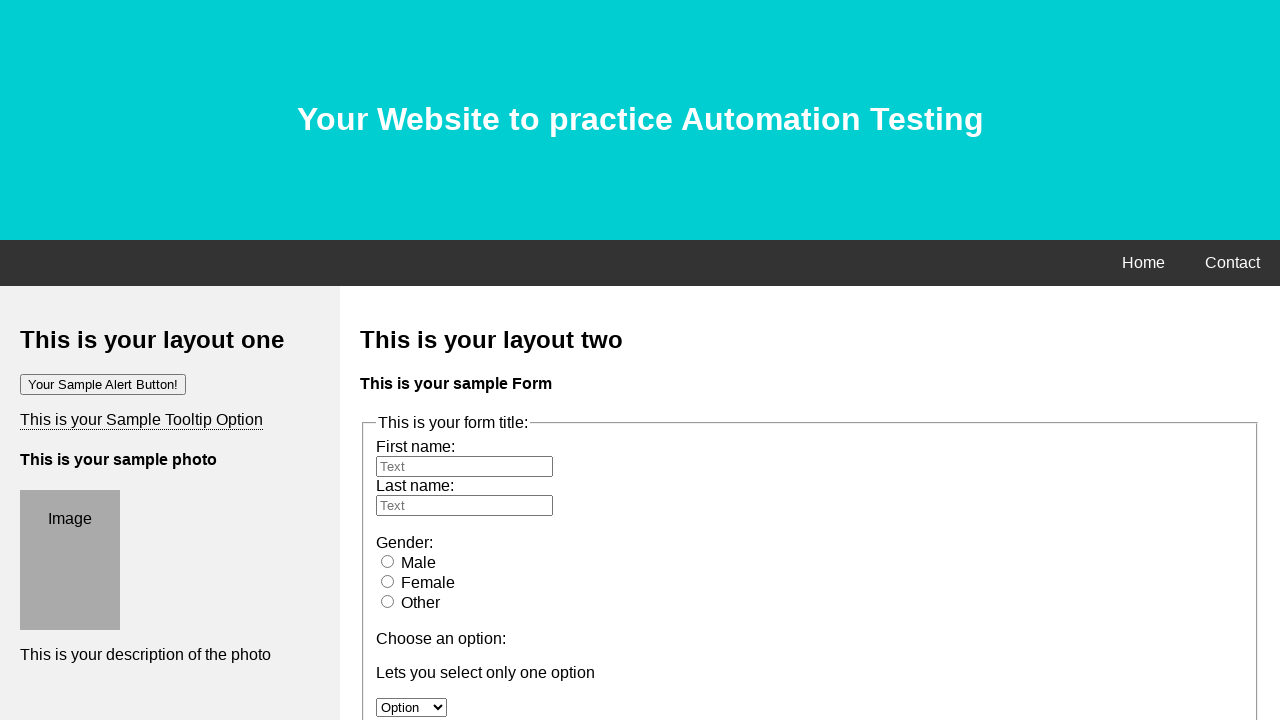

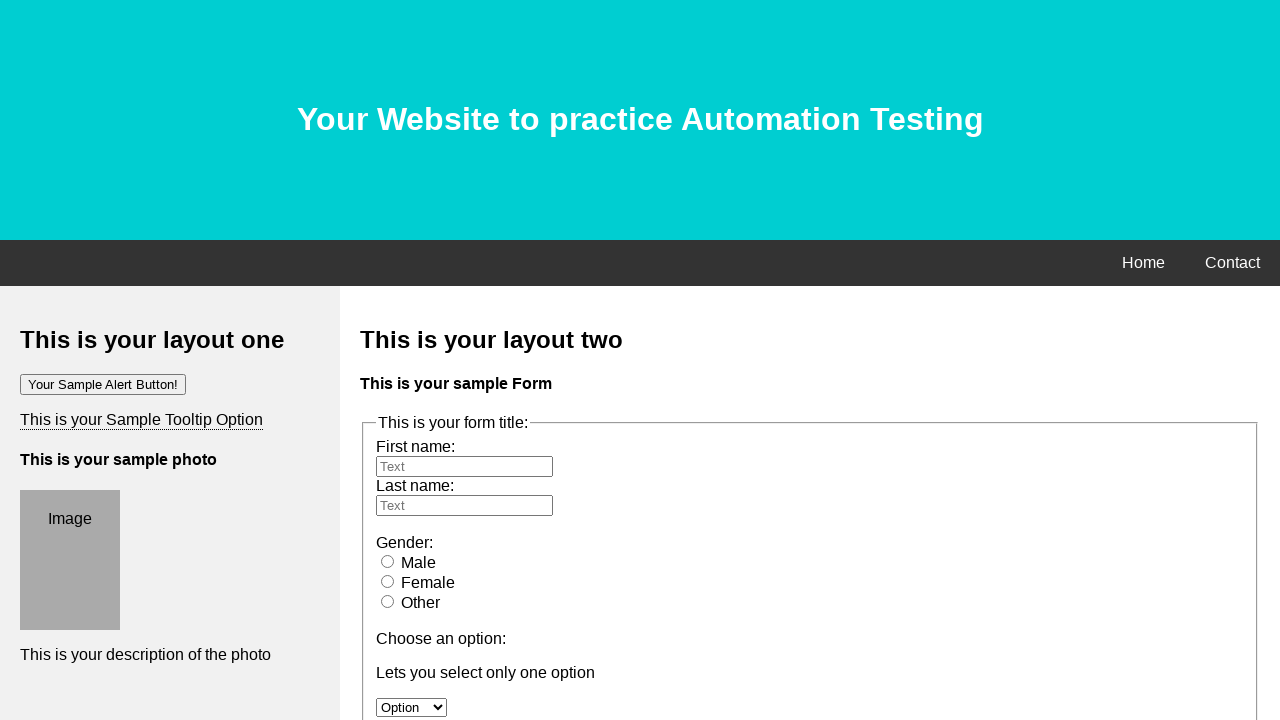